Tests back and forth navigation by clicking on A/B Testing link, verifying the page title, navigating back to the home page, and verifying the home page title

Starting URL: https://practice.cydeo.com

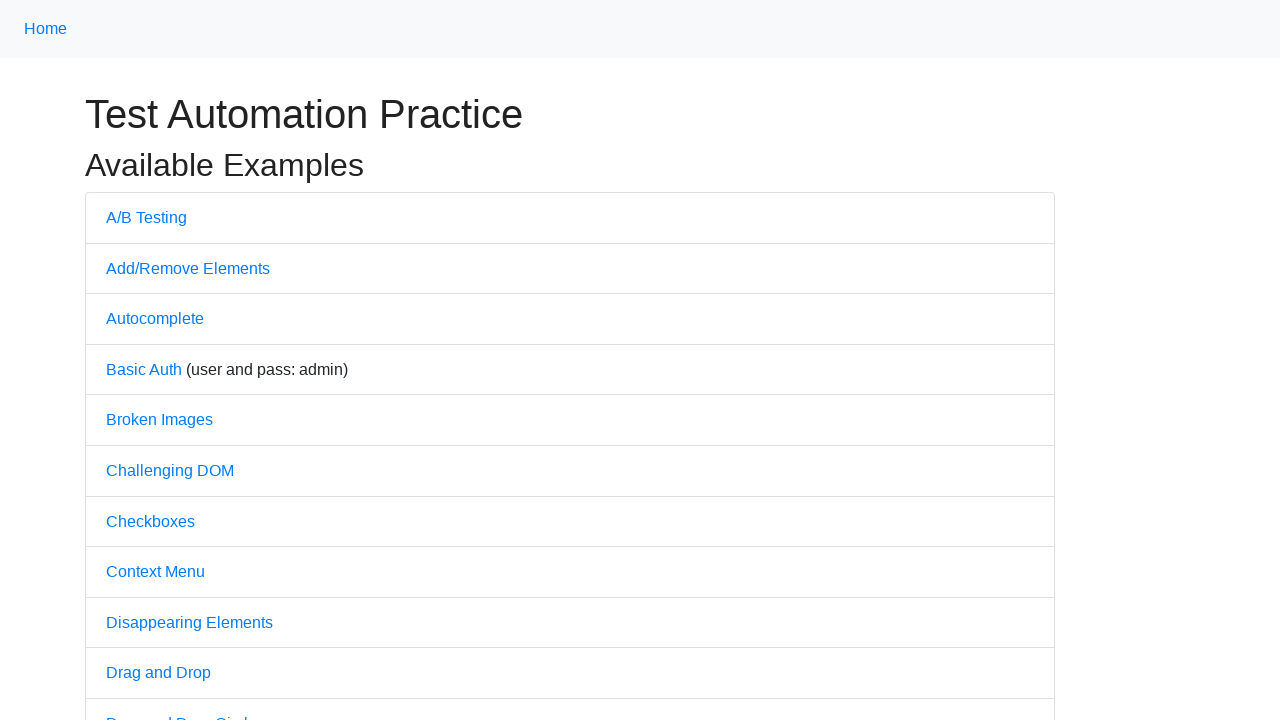

Clicked on A/B Testing link at (146, 217) on a:text('A/B Testing')
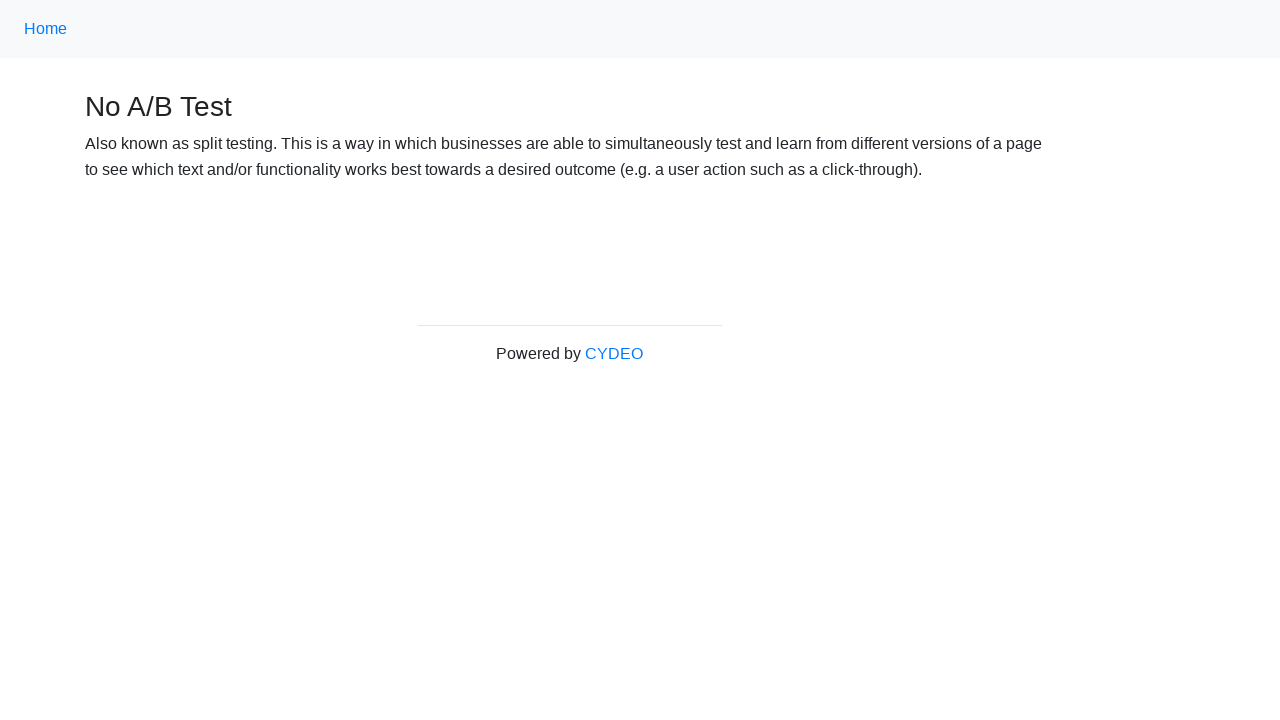

Waited for A/B Testing page to load
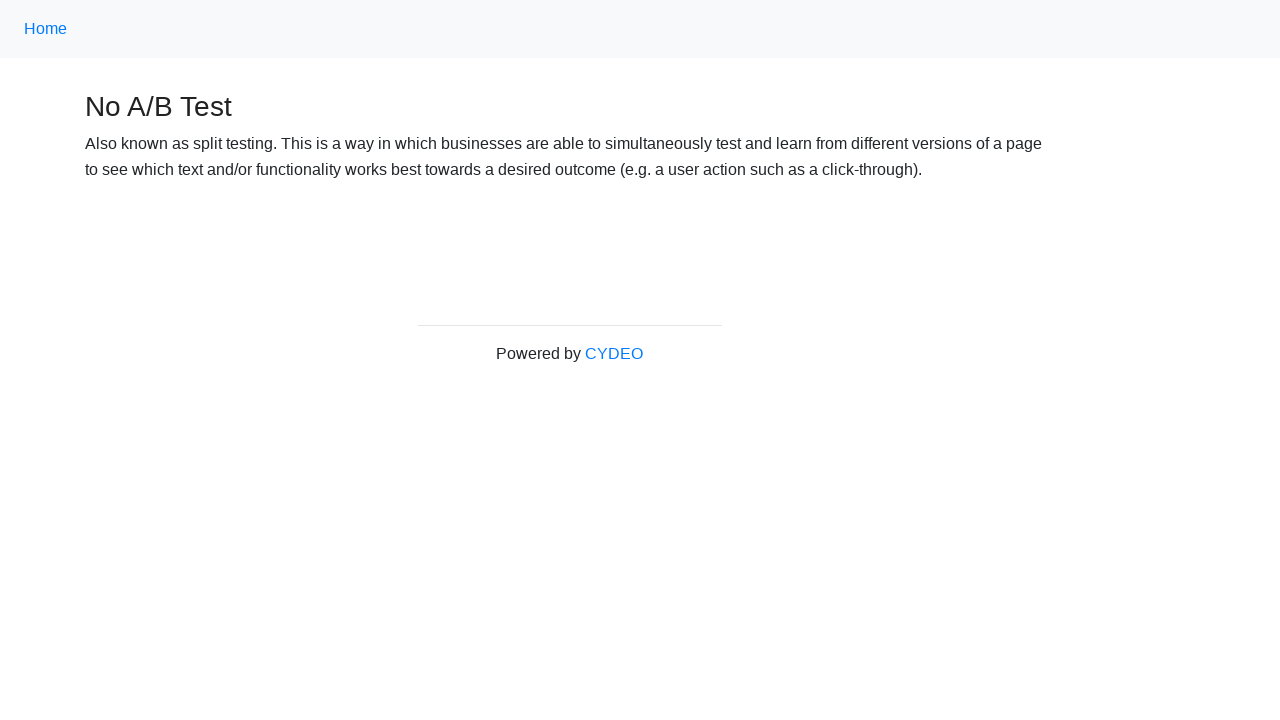

Verified A/B Testing page title is 'No A/B Test'
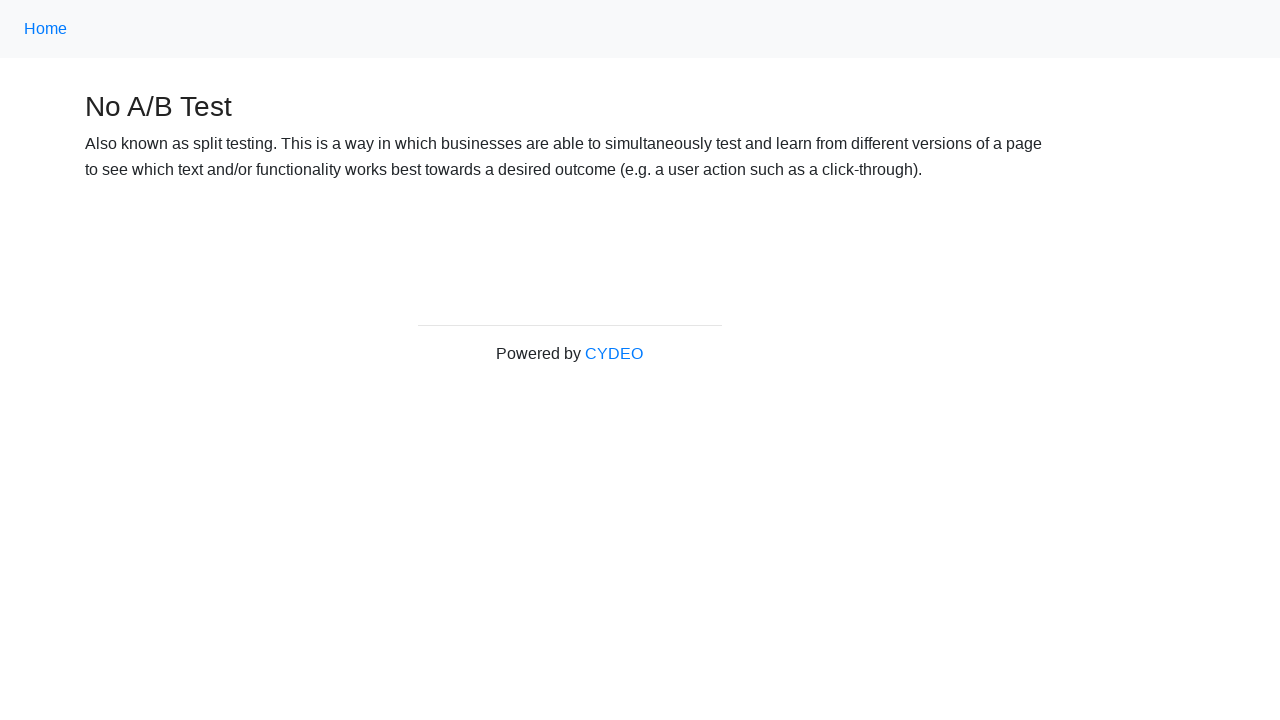

Navigated back to home page
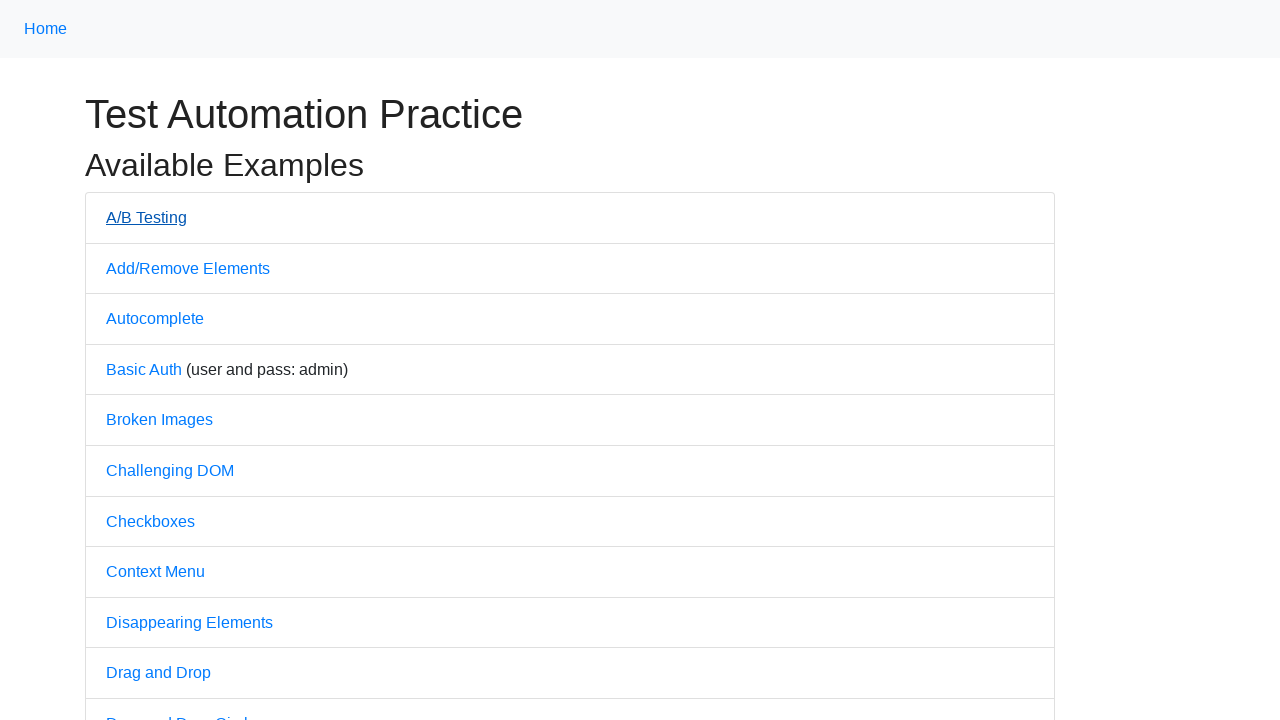

Waited for home page to load
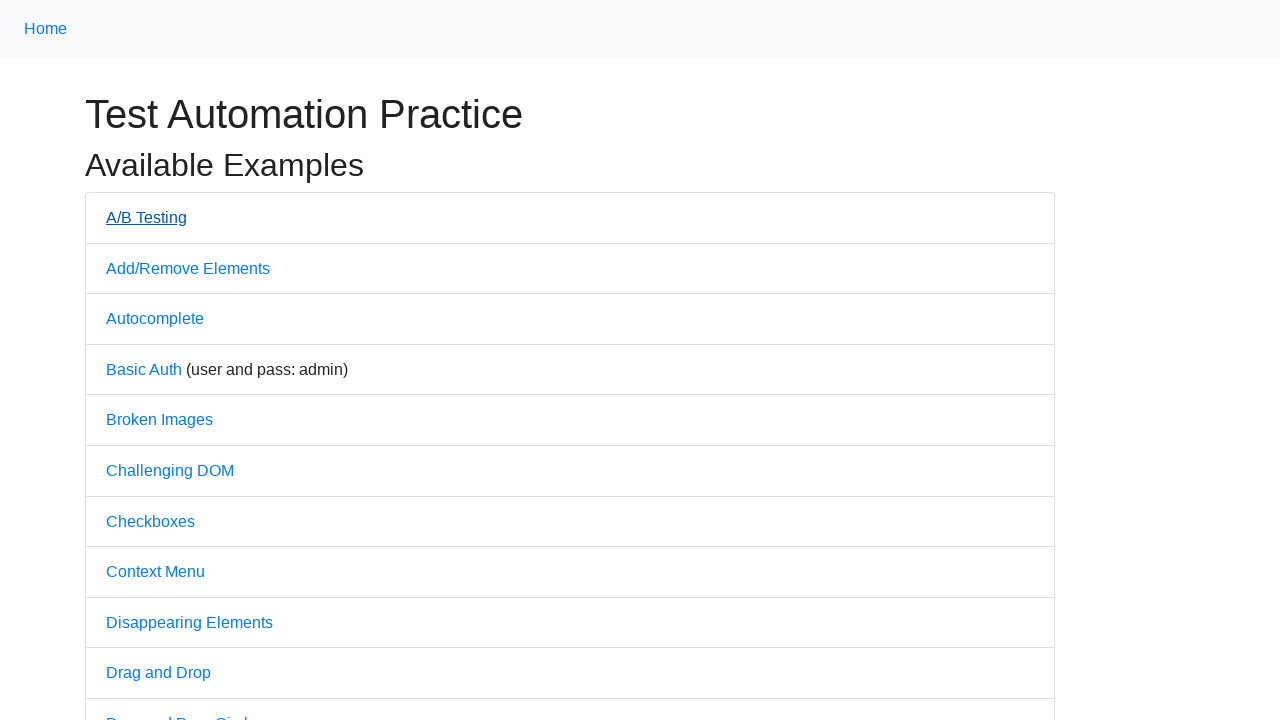

Verified home page title is 'Practice'
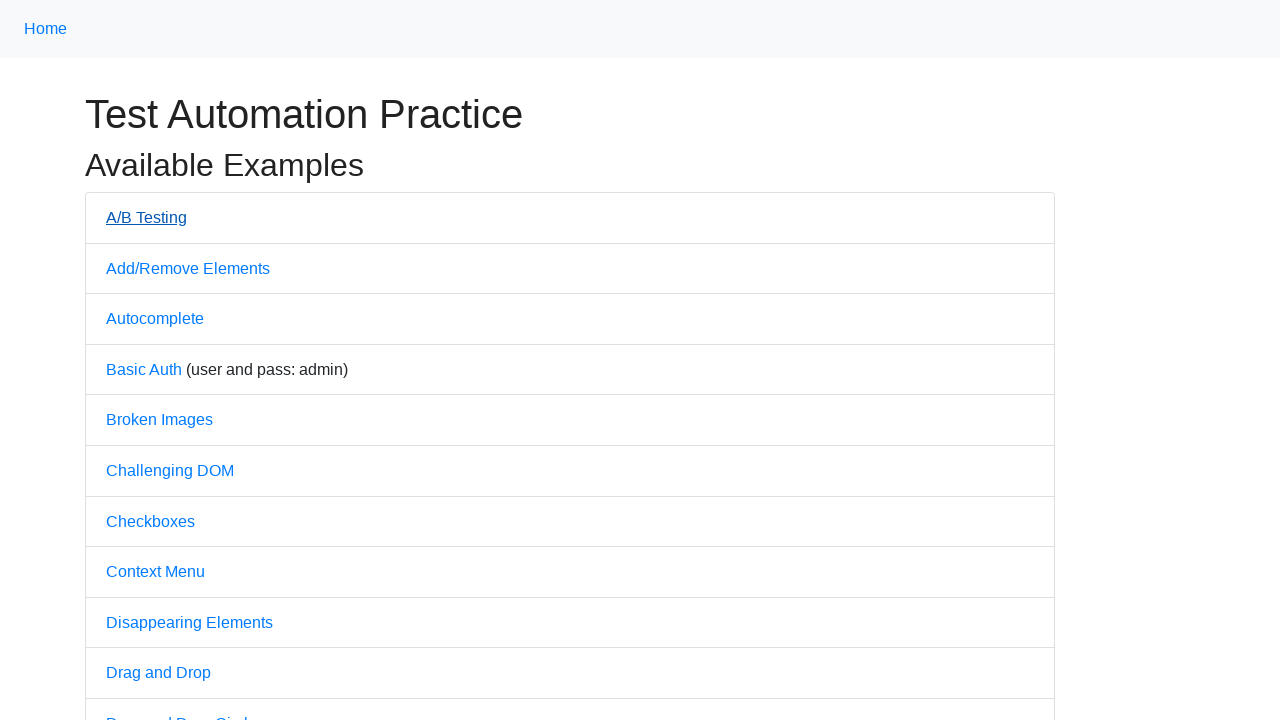

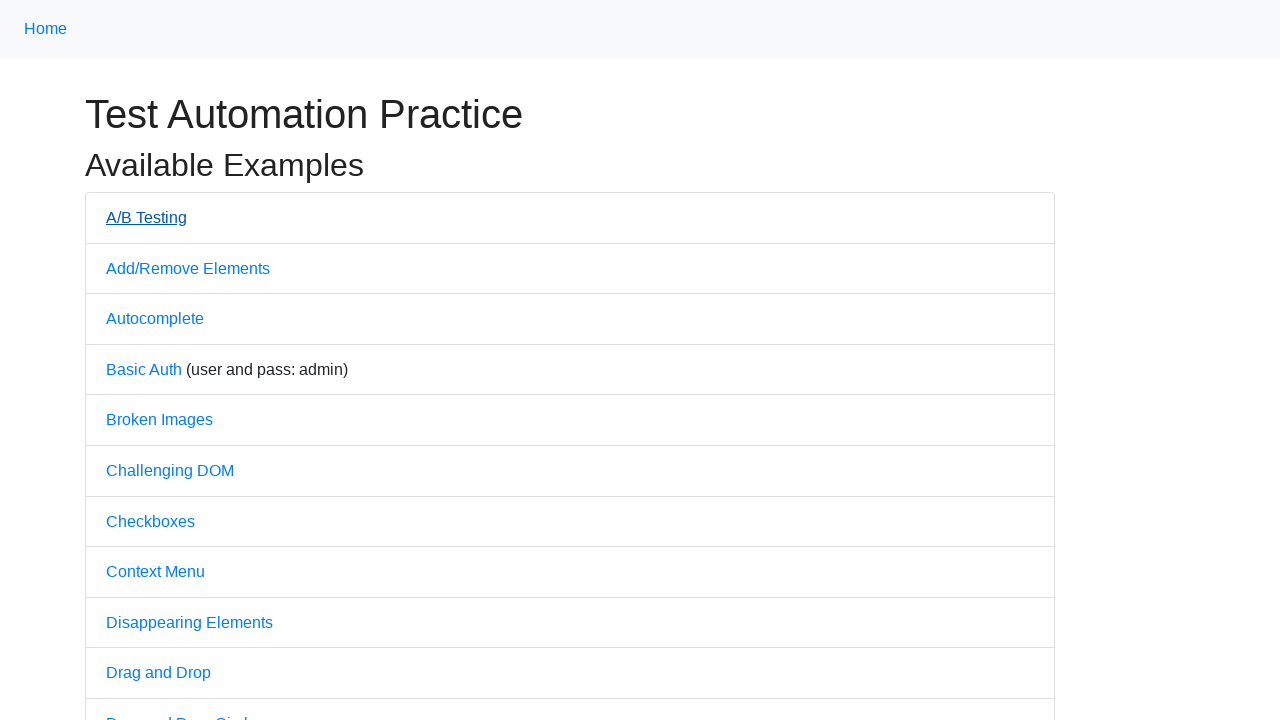